Tests that various form elements are enabled (email textbox, radio button, textarea, dropdowns, checkbox, slider) and fills the education textarea if enabled.

Starting URL: https://automationfc.github.io/basic-form/index.html

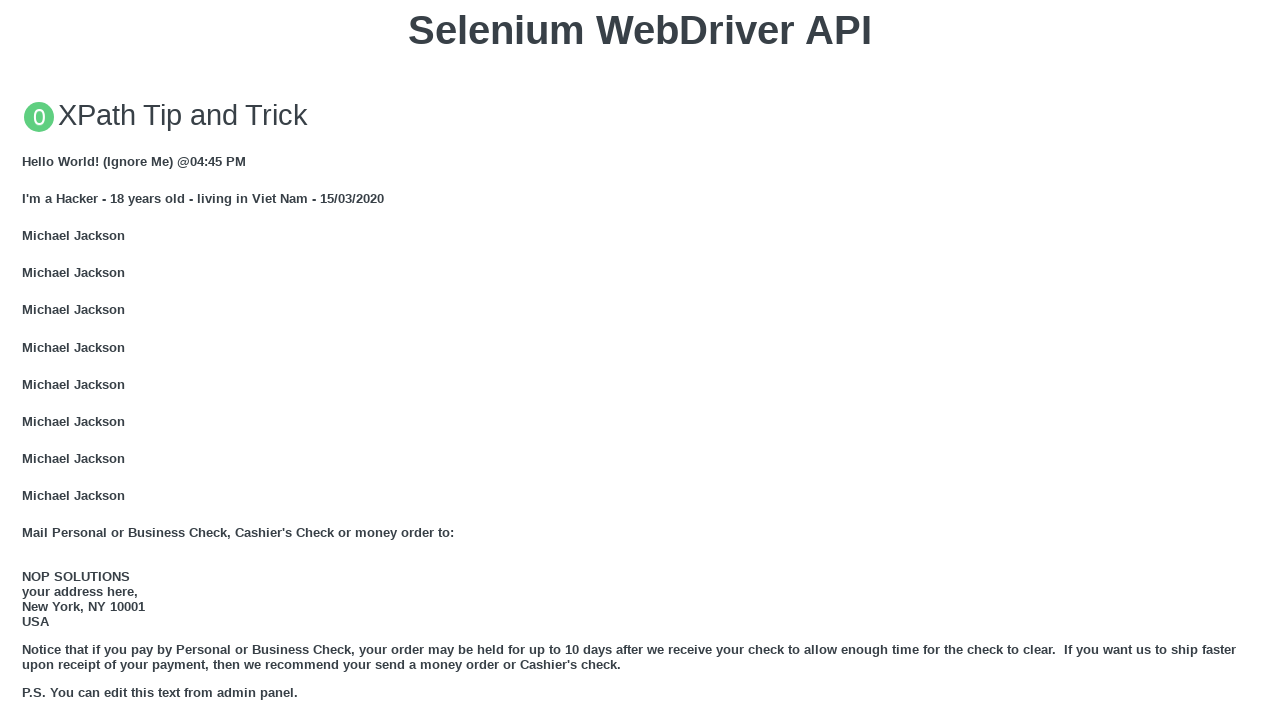

Checked if email textbox is enabled
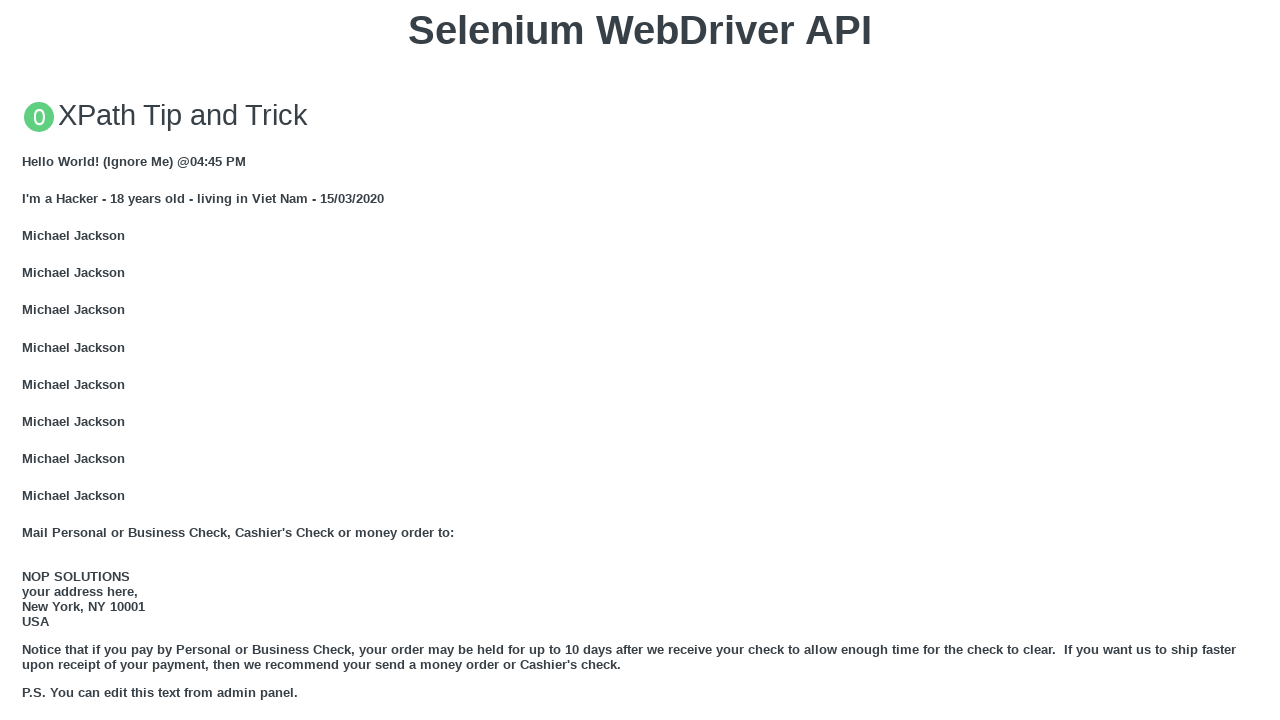

Checked if age under 18 radio button is enabled
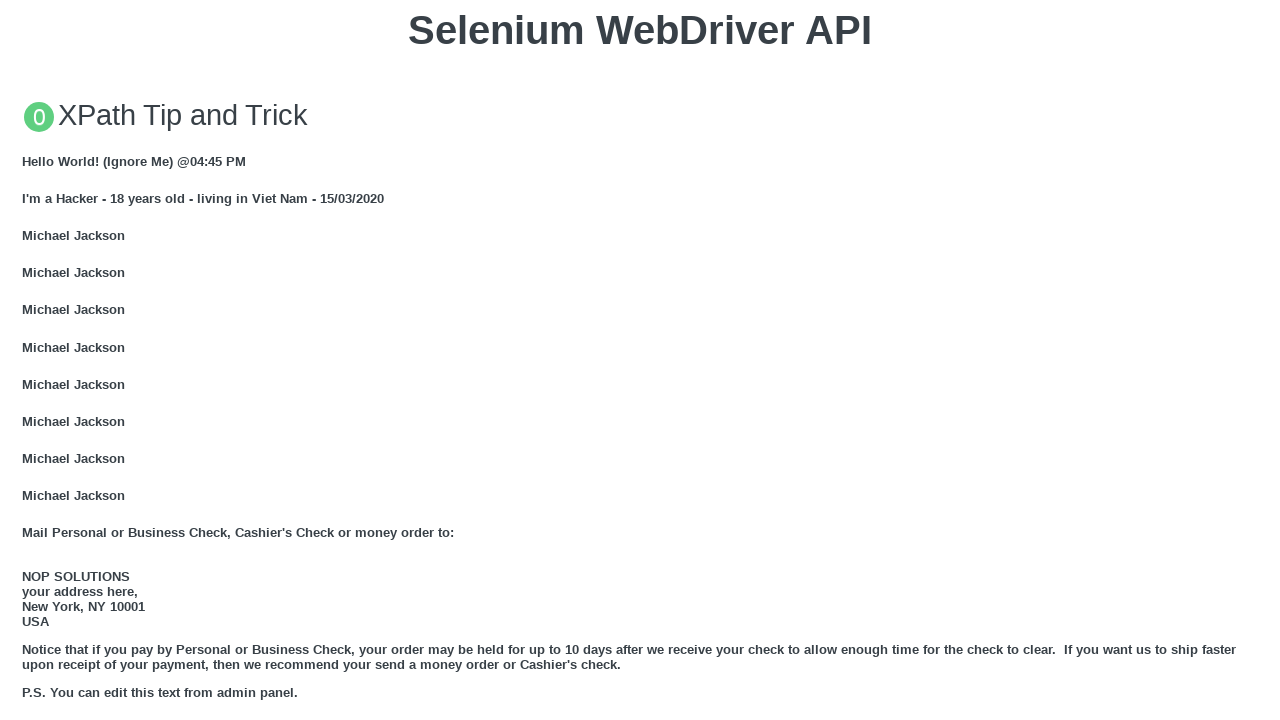

Education textarea is enabled, filled with 'Automation Testing' on #edu
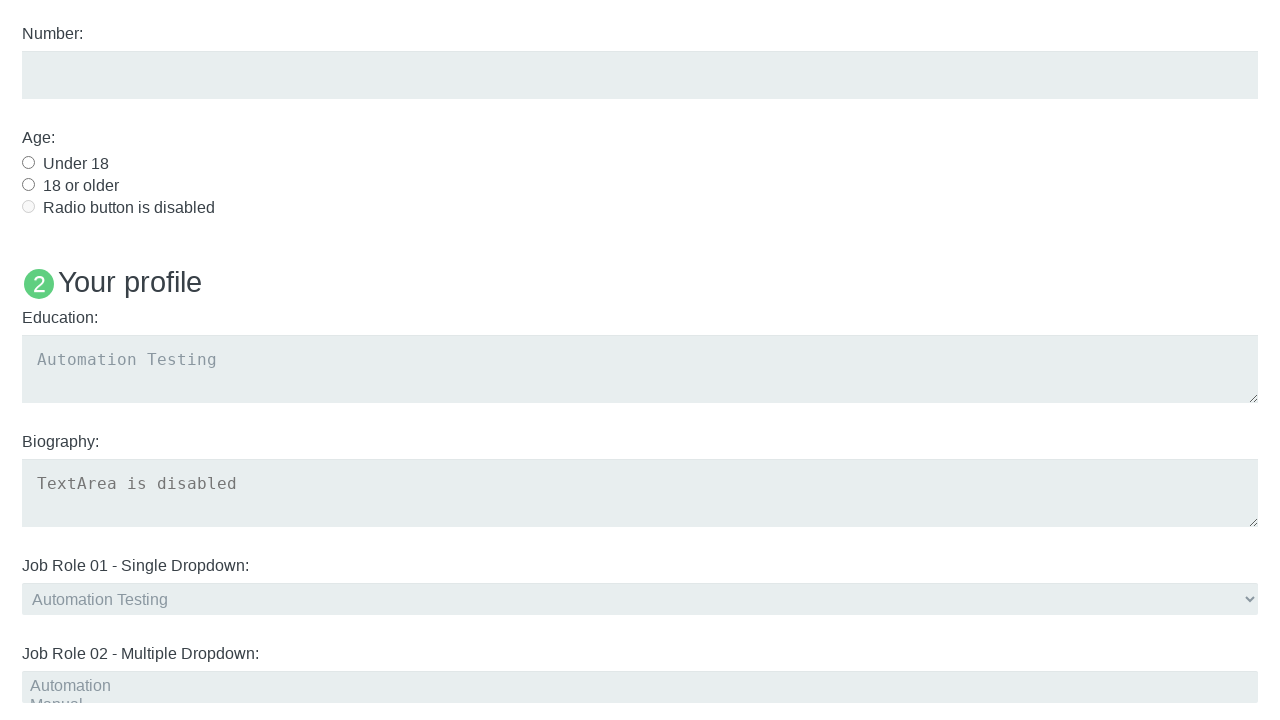

Checked if job role dropdown 1 is enabled
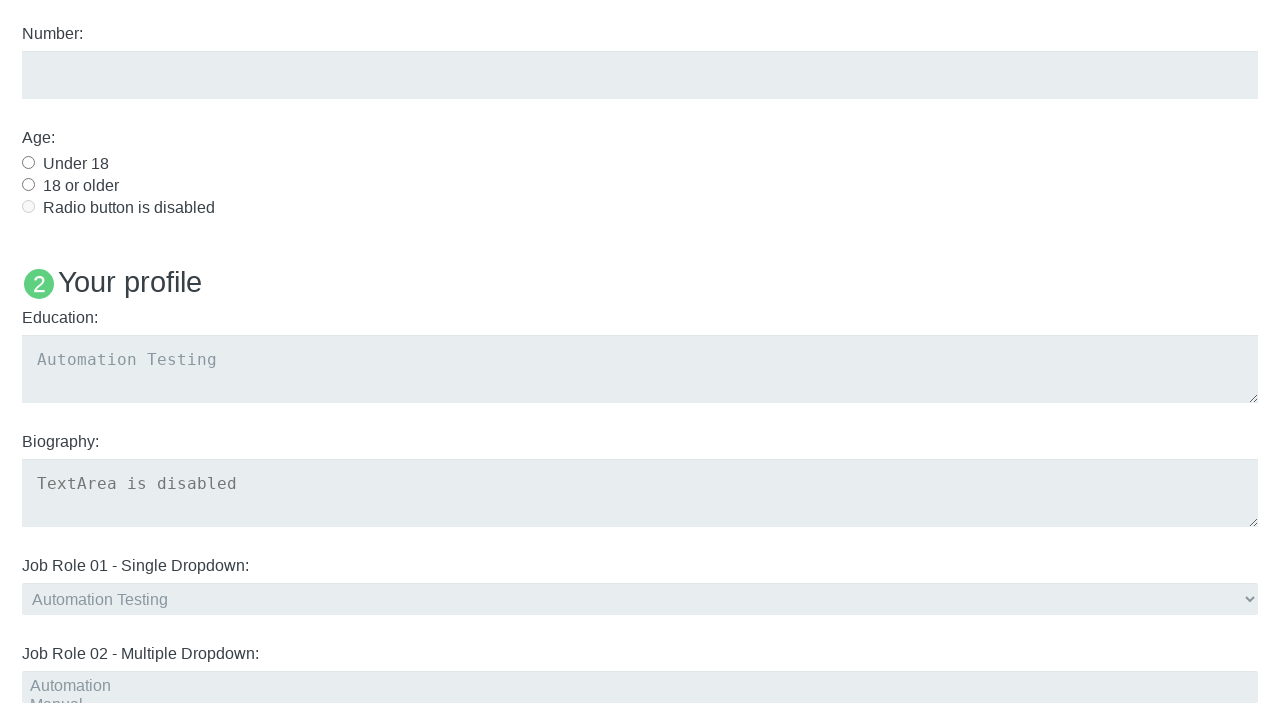

Checked if job role dropdown 2 is enabled
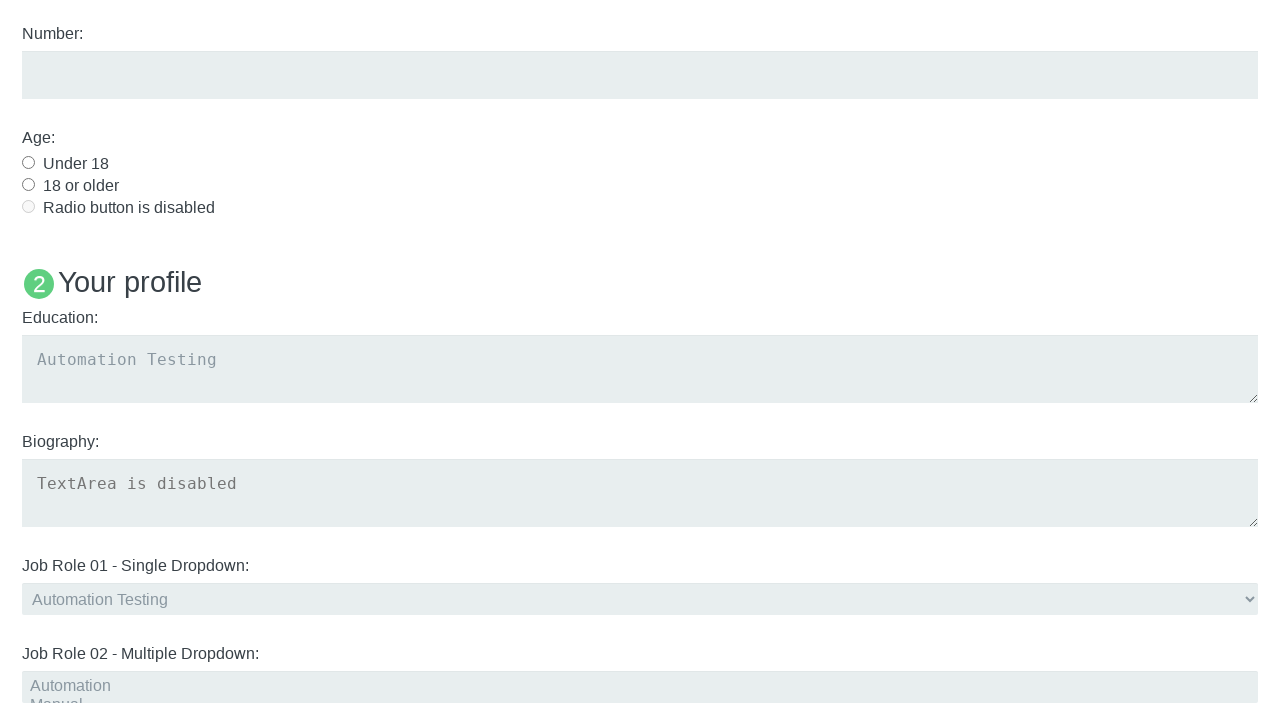

Checked if development checkbox is enabled
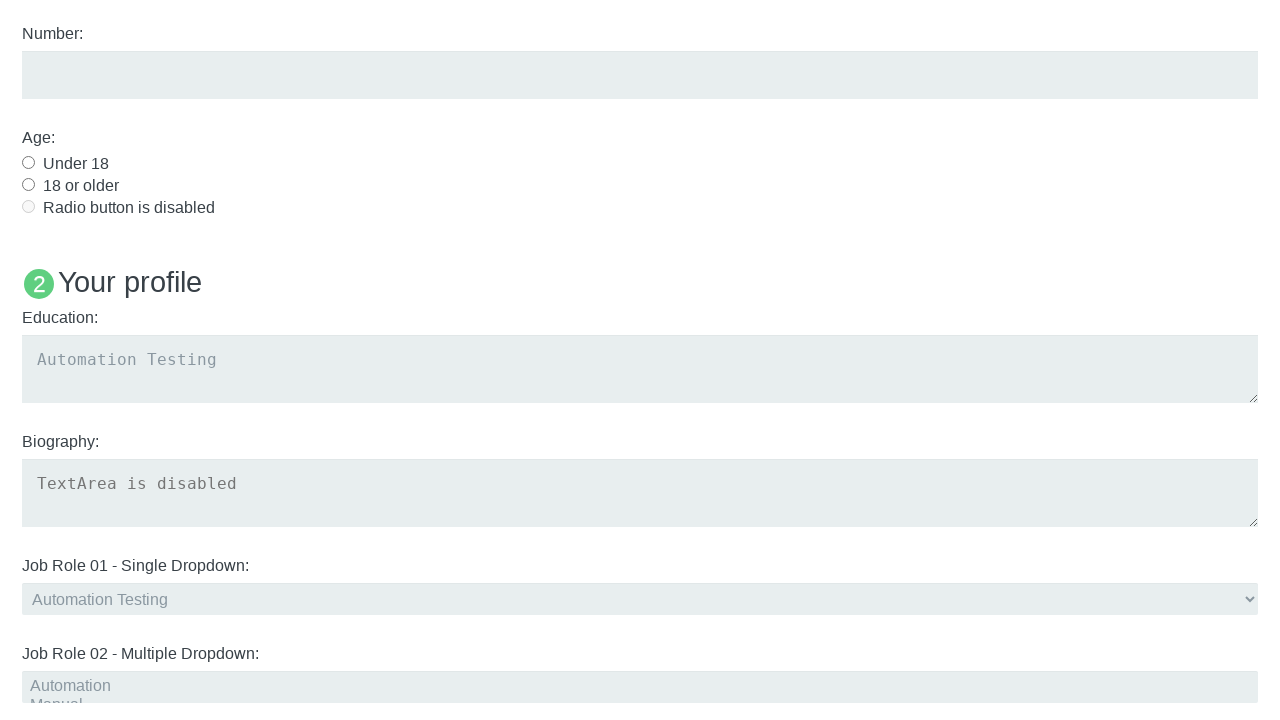

Checked if slider is enabled
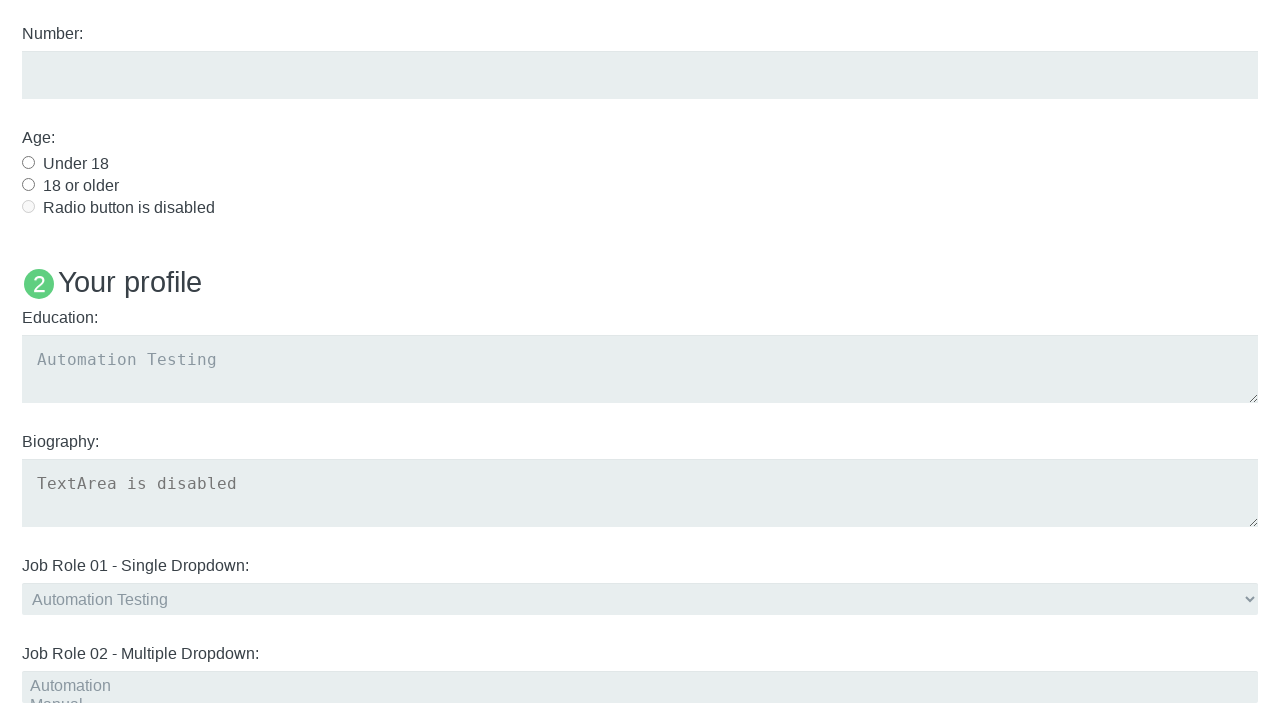

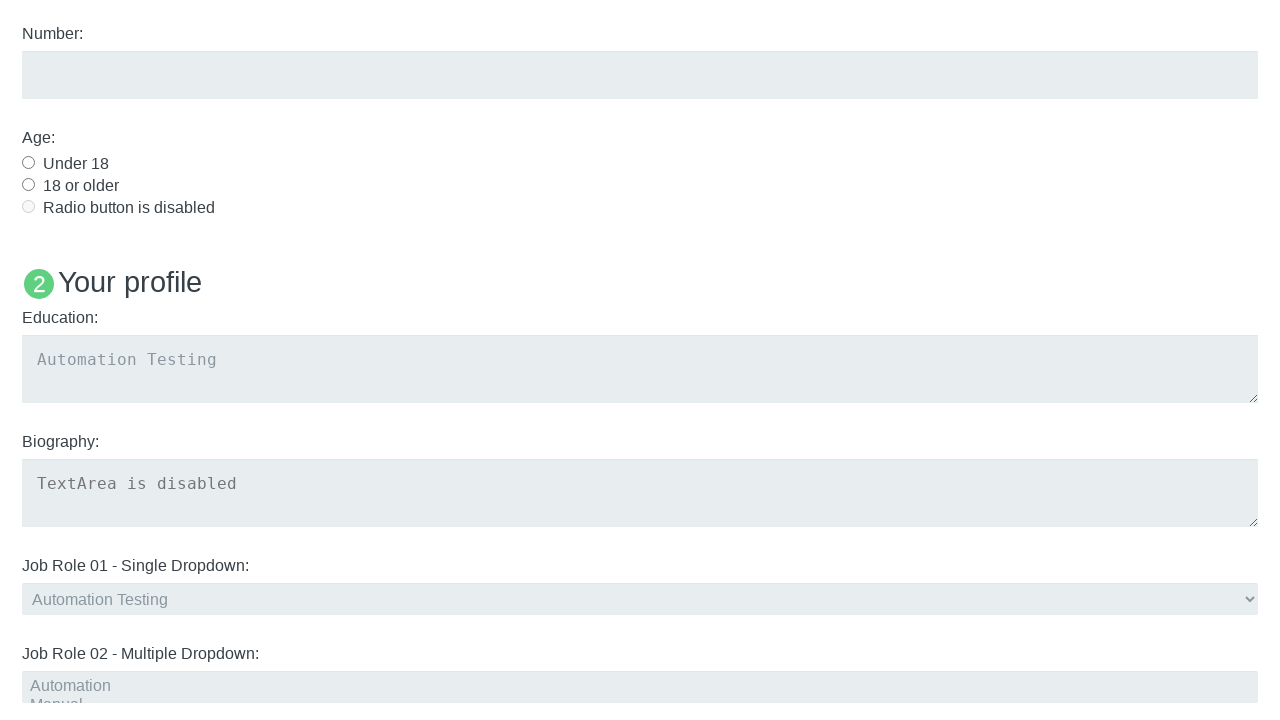